Tests multi-level menu navigation by hovering over menu items and clicking on a nested sub-menu item

Starting URL: https://demoqa.com/menu

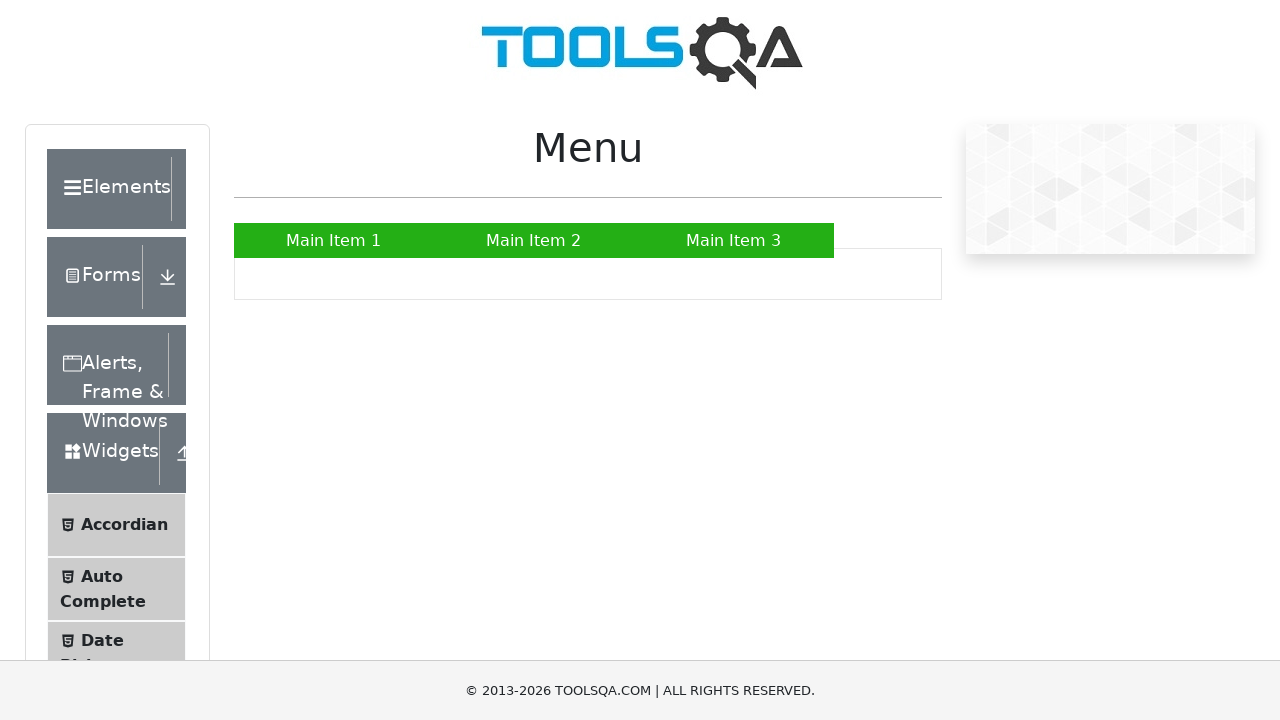

Navigated to https://demoqa.com/menu
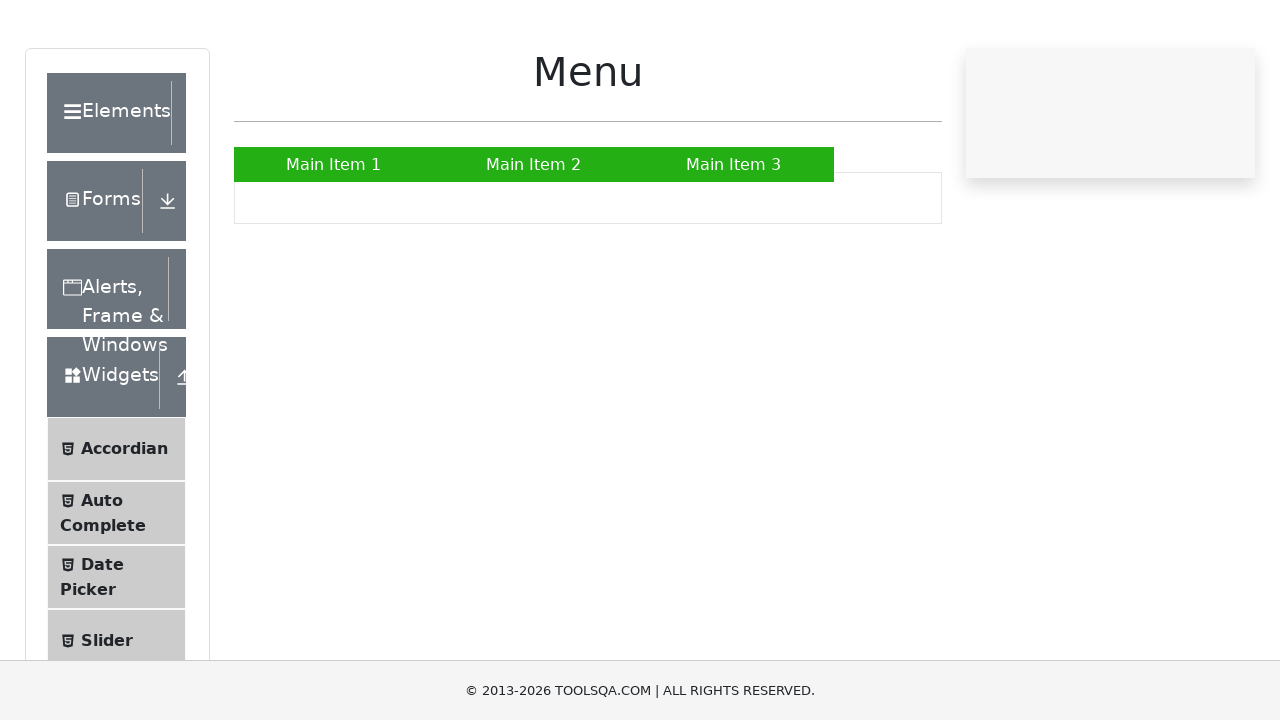

Hovered over Main Item 2 at (534, 240) on xpath=//a[contains(text(),'Main Item 2')]
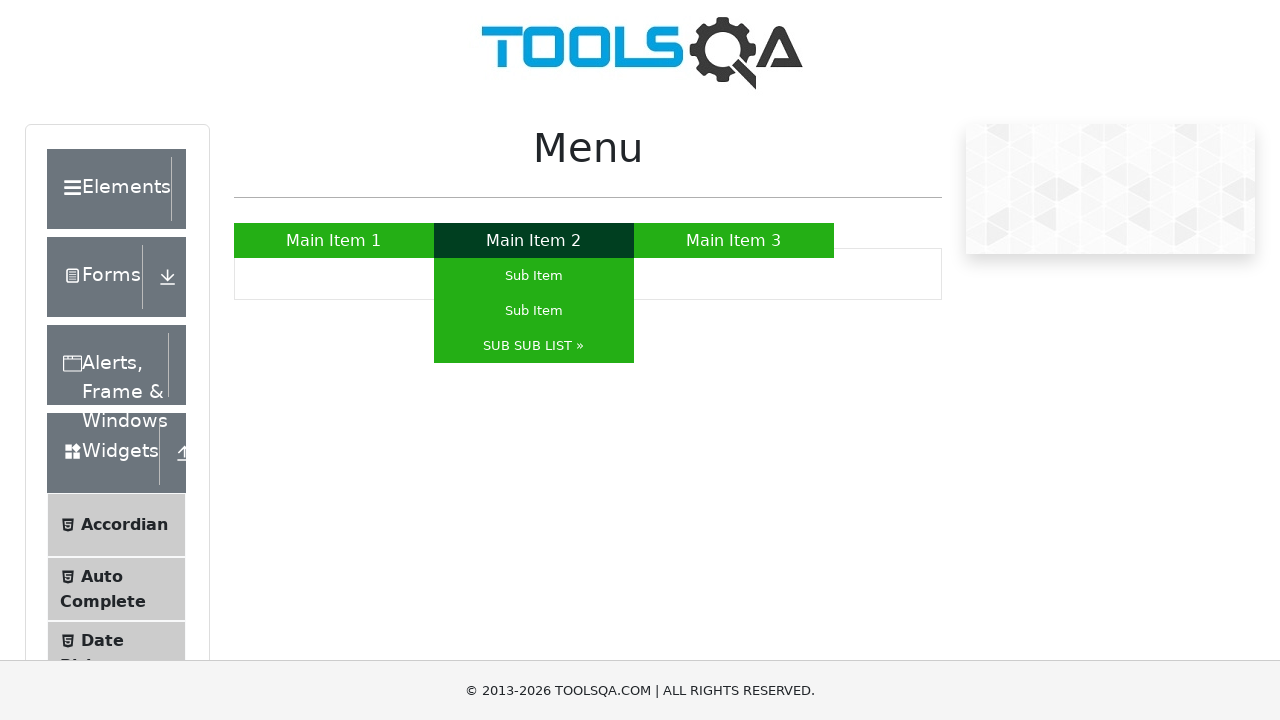

Waited 2000ms for submenu to appear
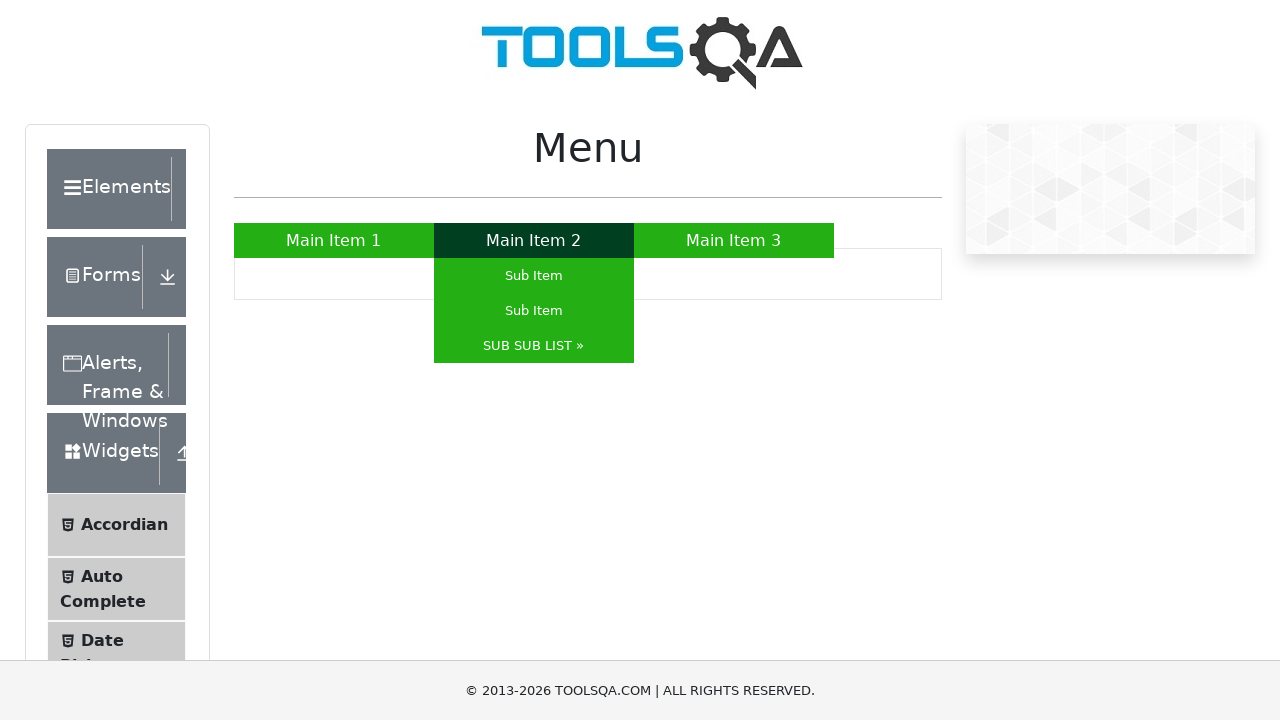

Hovered over SUB SUB LIST to reveal nested submenu at (534, 346) on xpath=//a[contains(text(),'SUB SUB LIST »')]
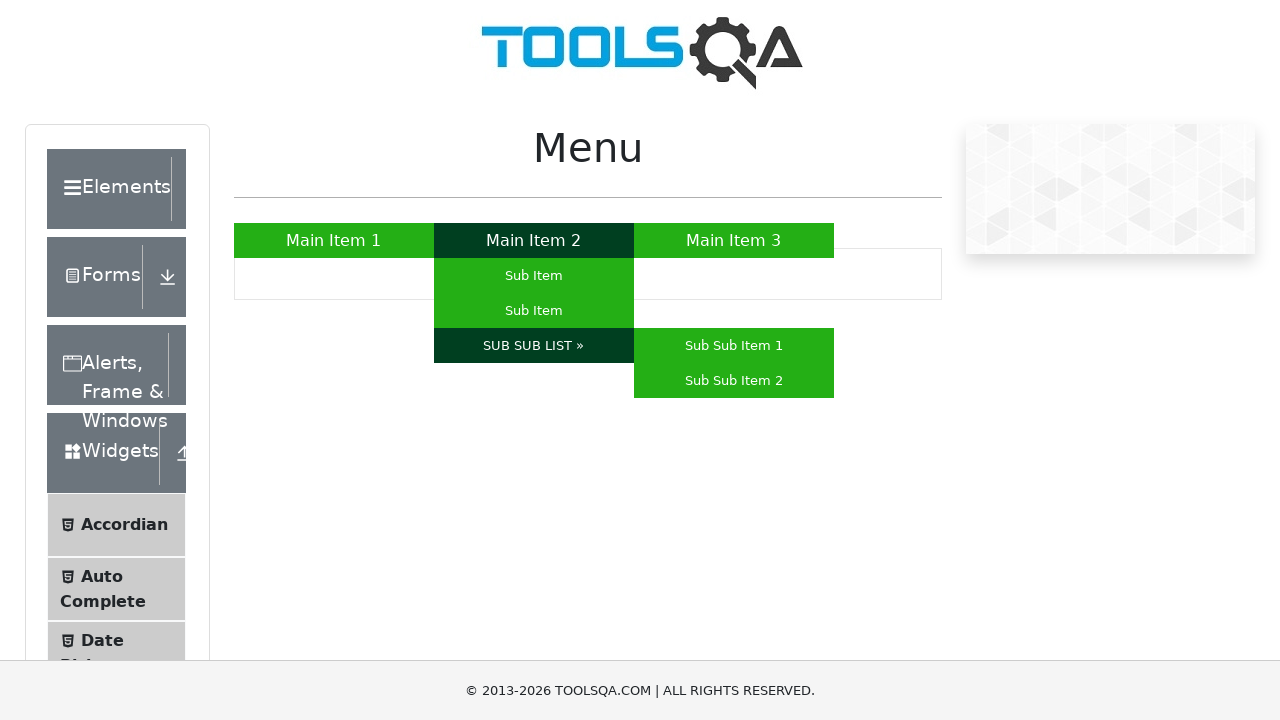

Clicked on Sub Sub Item 1 at (734, 346) on xpath=//a[contains(text(),'Sub Sub Item 1')]
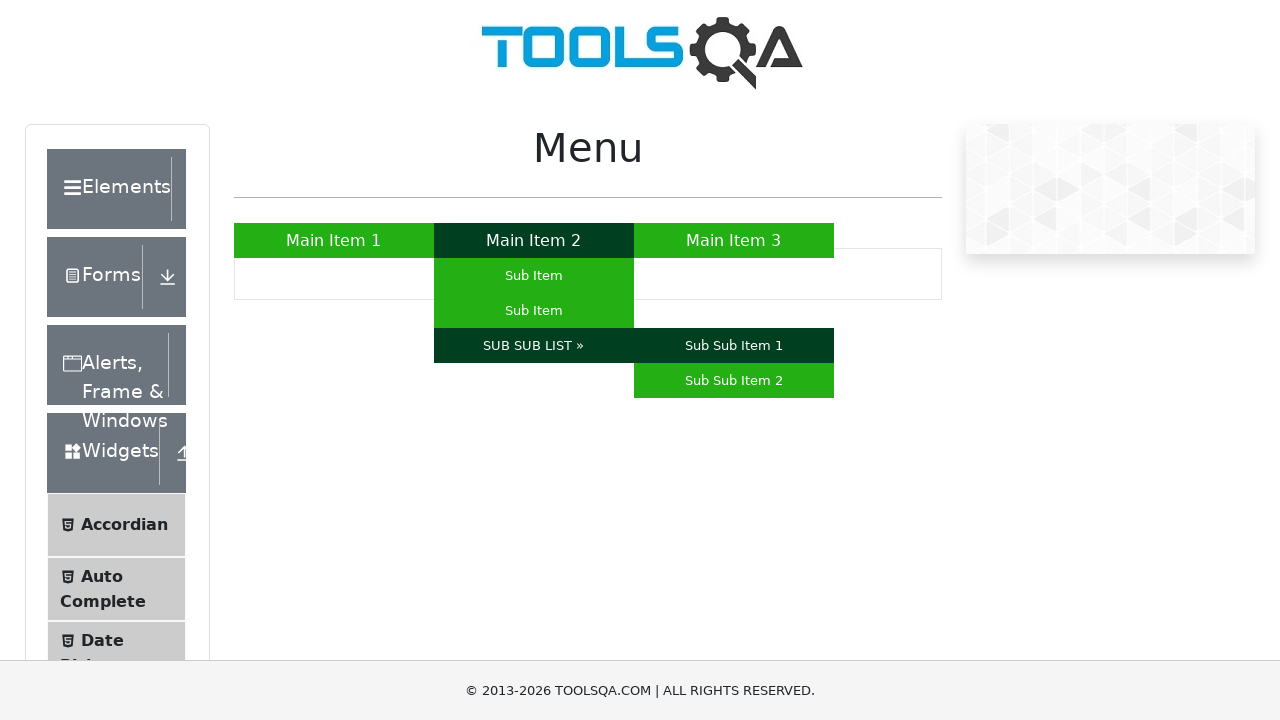

Waited 2000ms after clicking Sub Sub Item 1
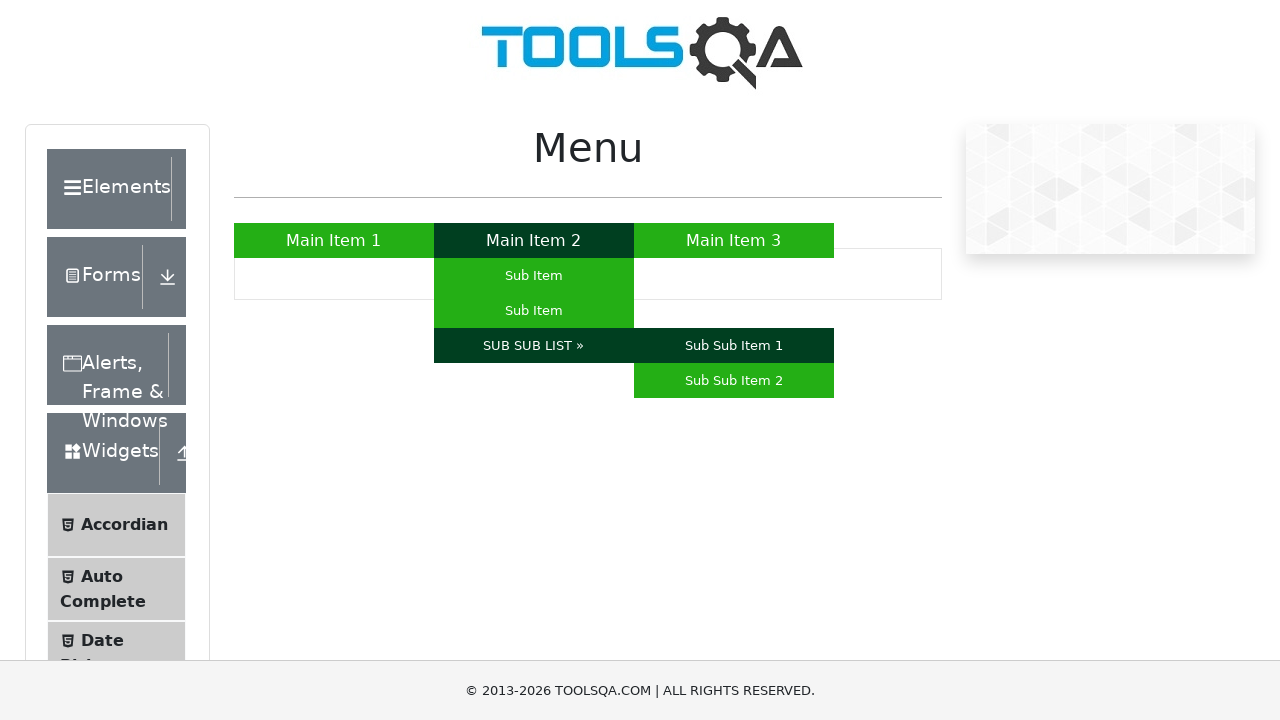

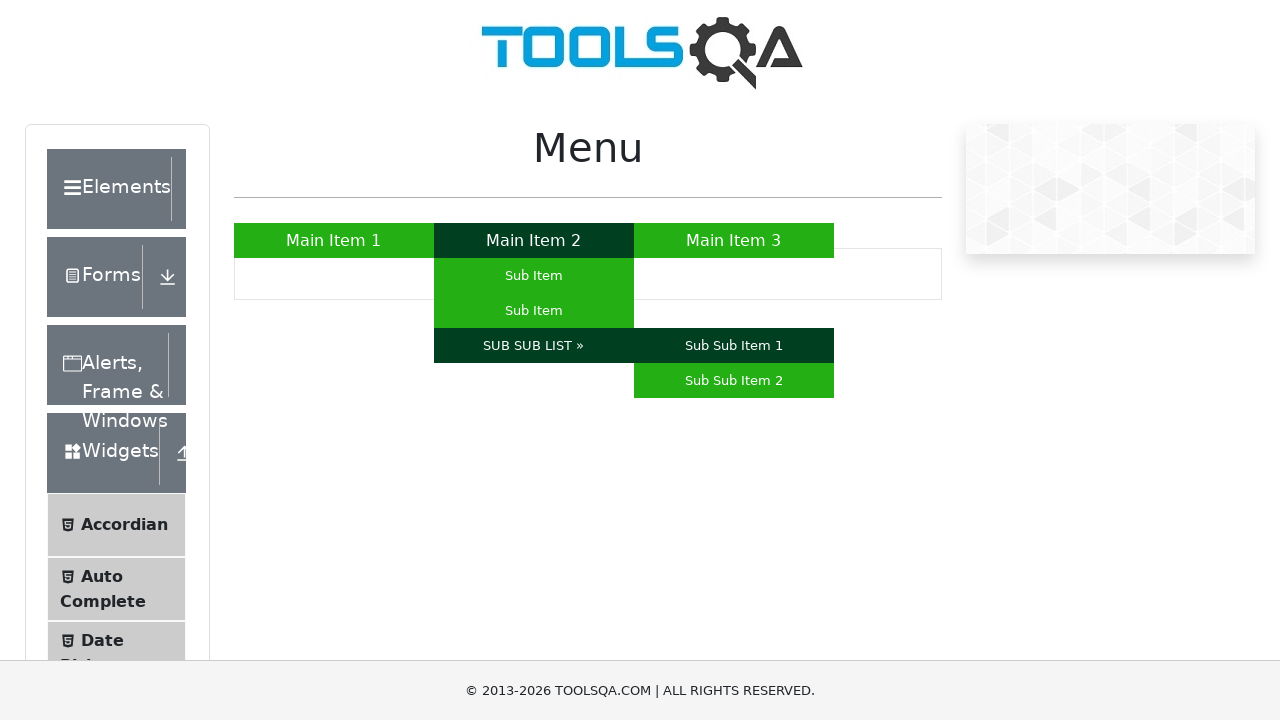